Navigates to a GitHub user profile page to verify it loads successfully

Starting URL: https://github.com/ARC-17

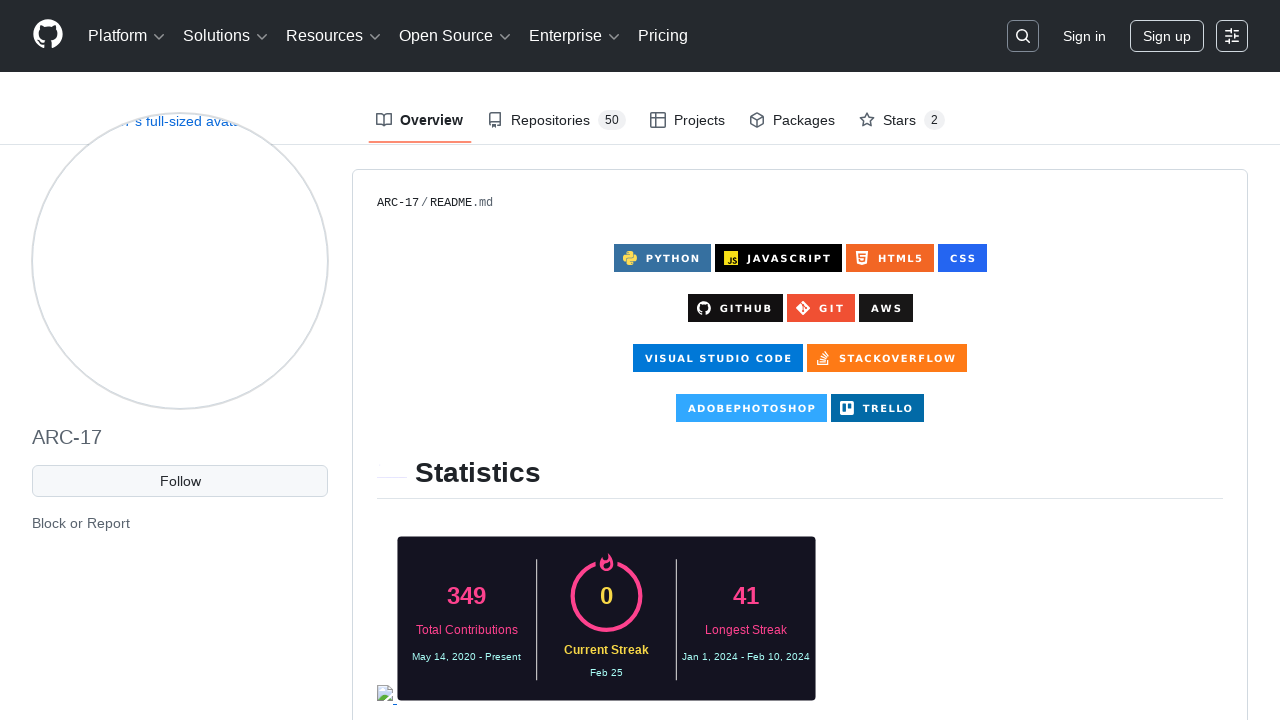

Waited for page to reach networkidle state after navigating to GitHub user profile https://github.com/ARC-17
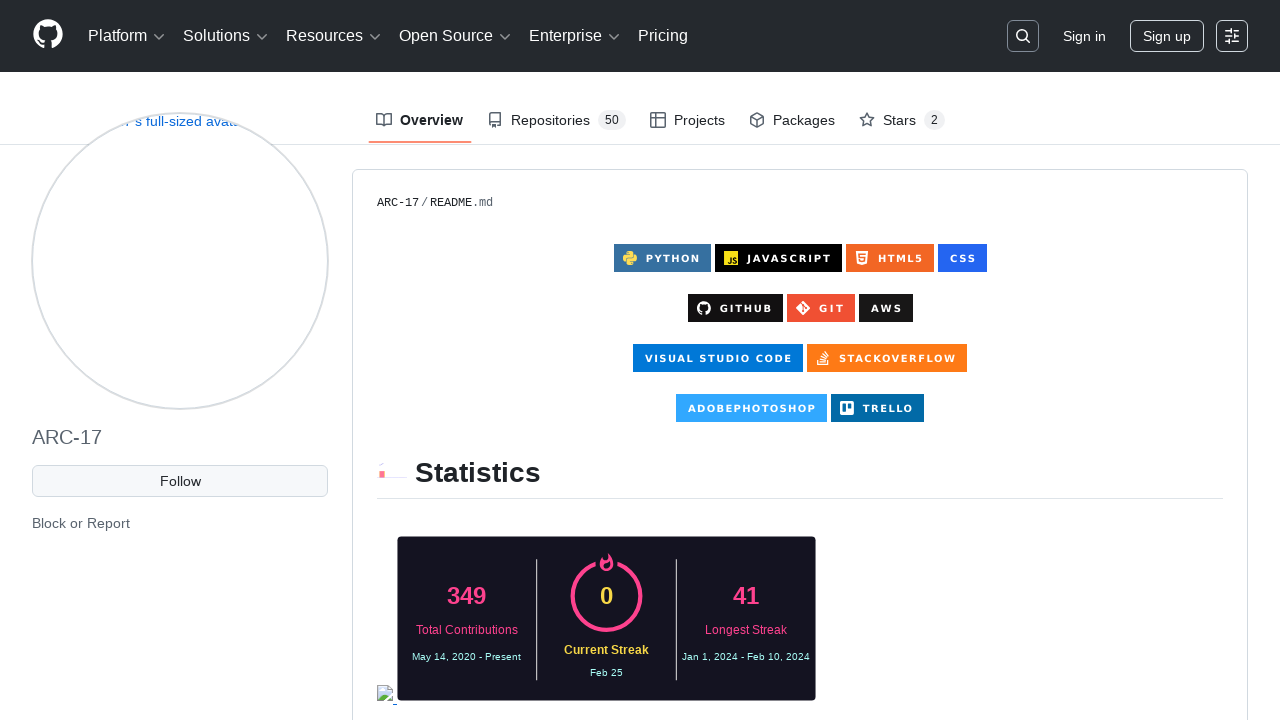

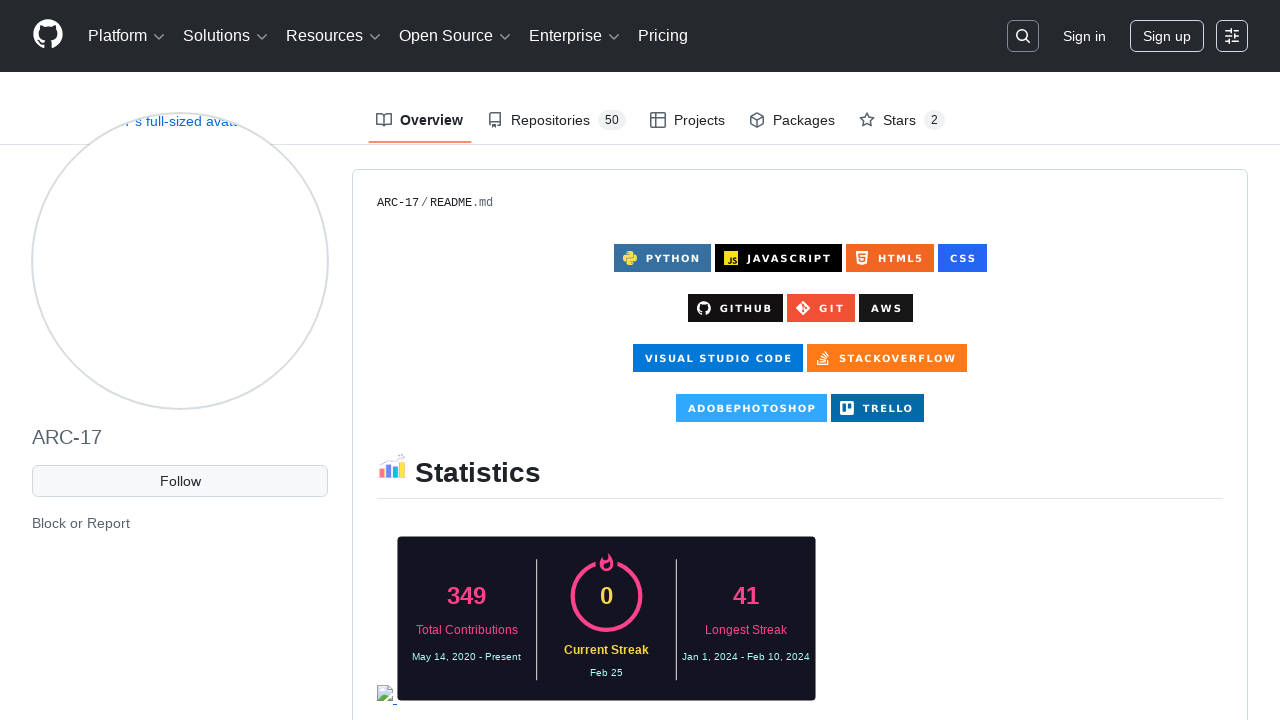